Tests slider functionality by clicking on a specific point on the slider bar to change its value

Starting URL: https://demoqa.com/slider/

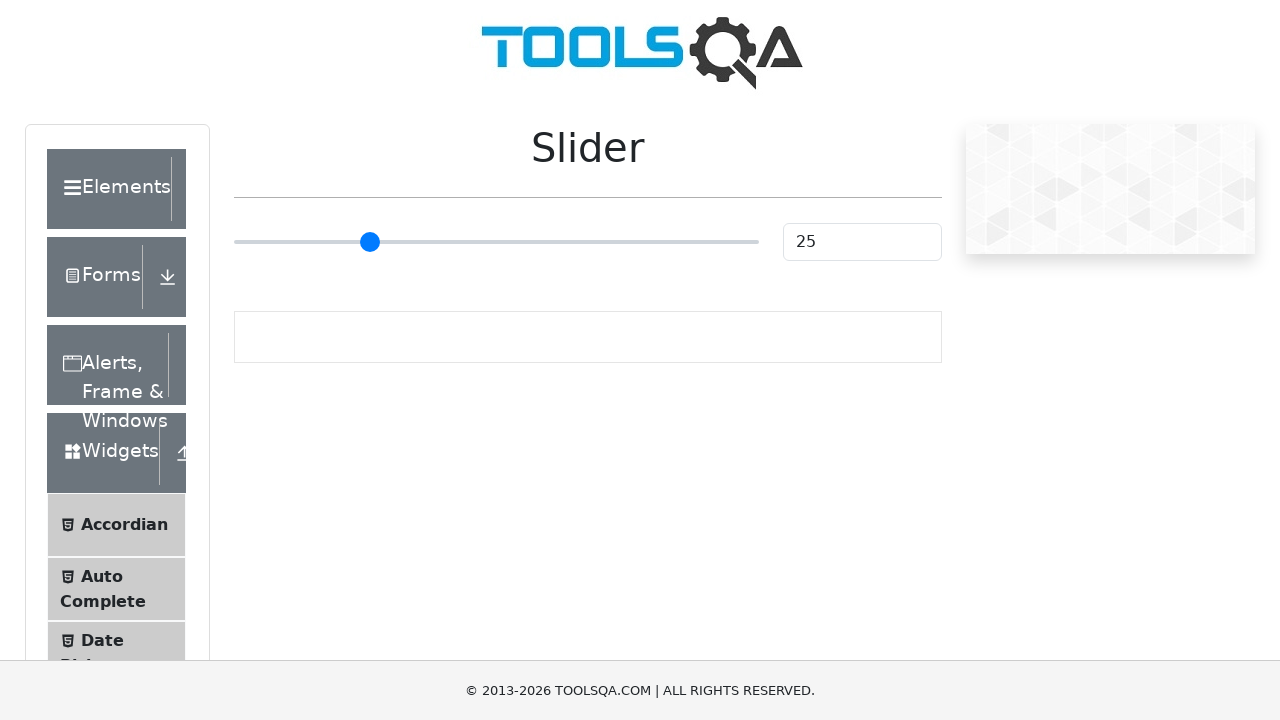

Located the slider element
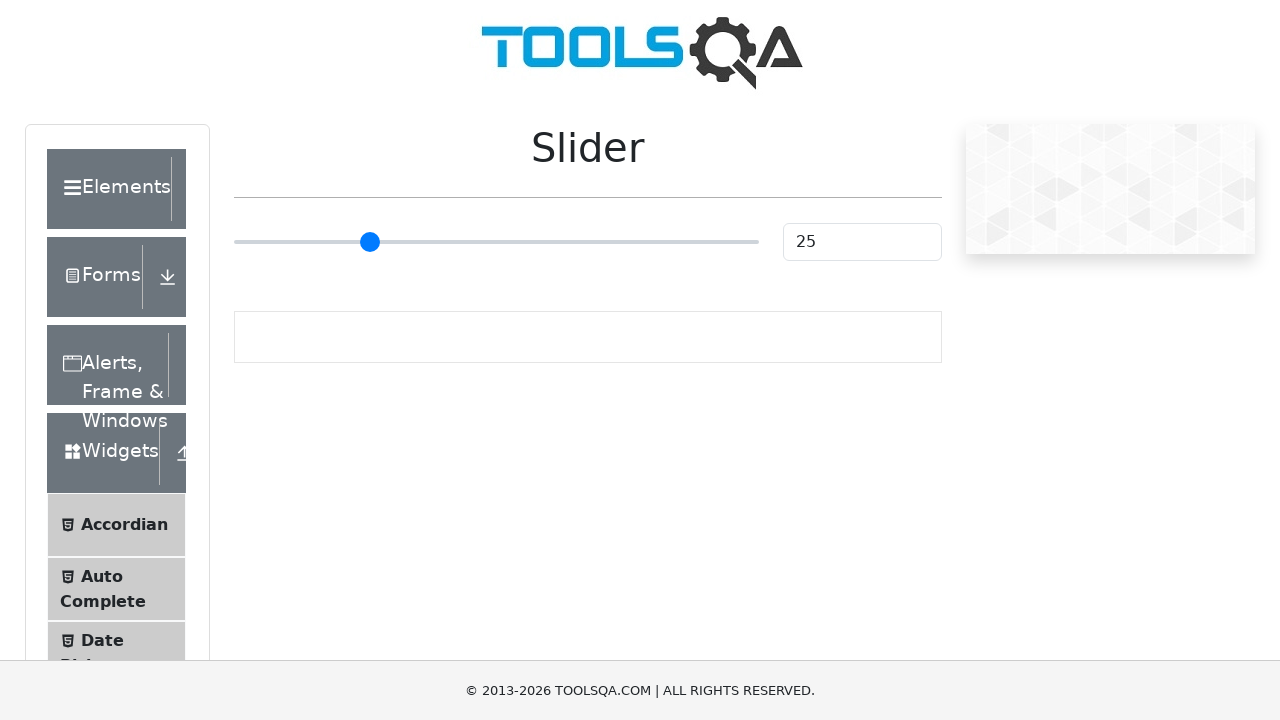

Retrieved initial slider value: 25
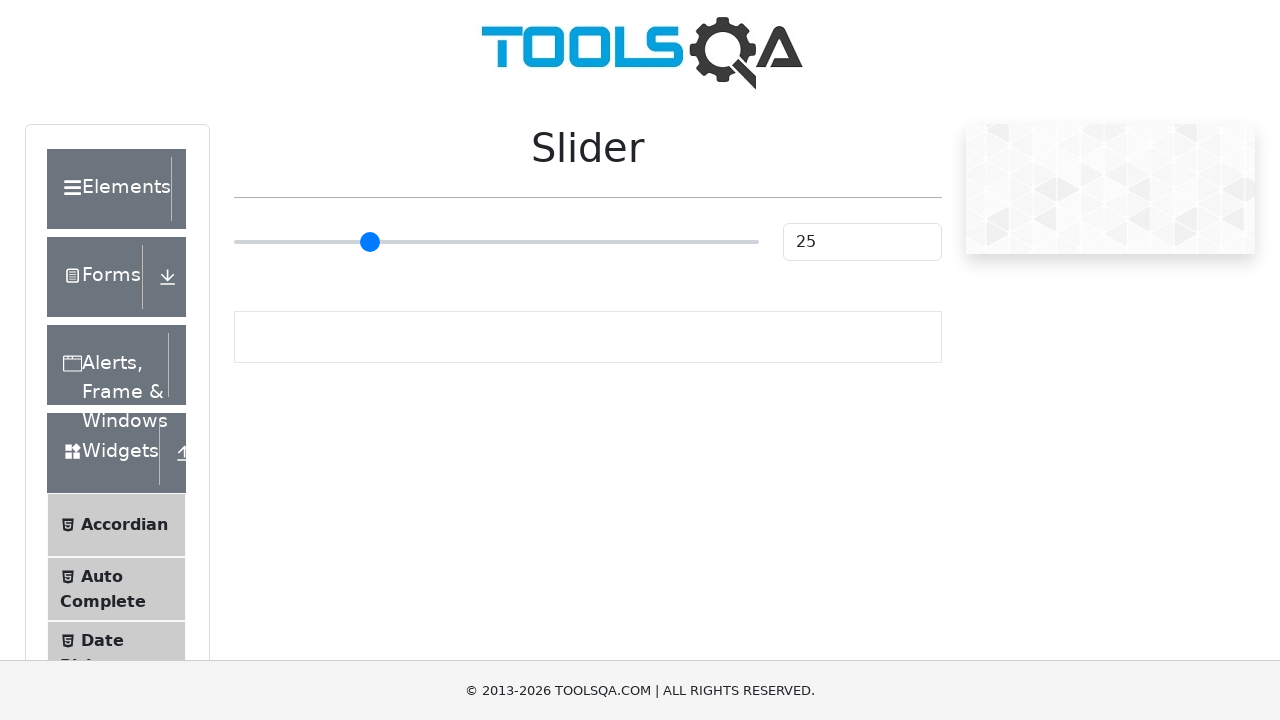

Retrieved slider bounding box coordinates
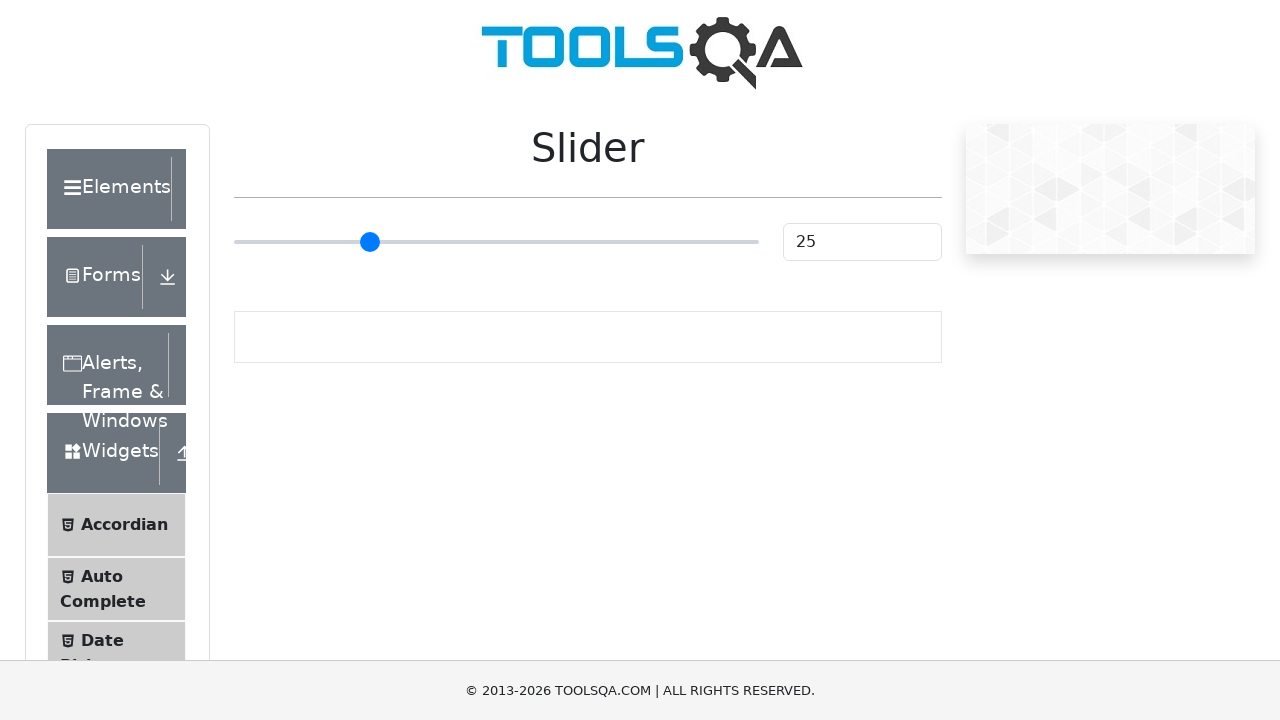

Clicked on slider bar 50 pixels to the right of center to move slider at (546, 242)
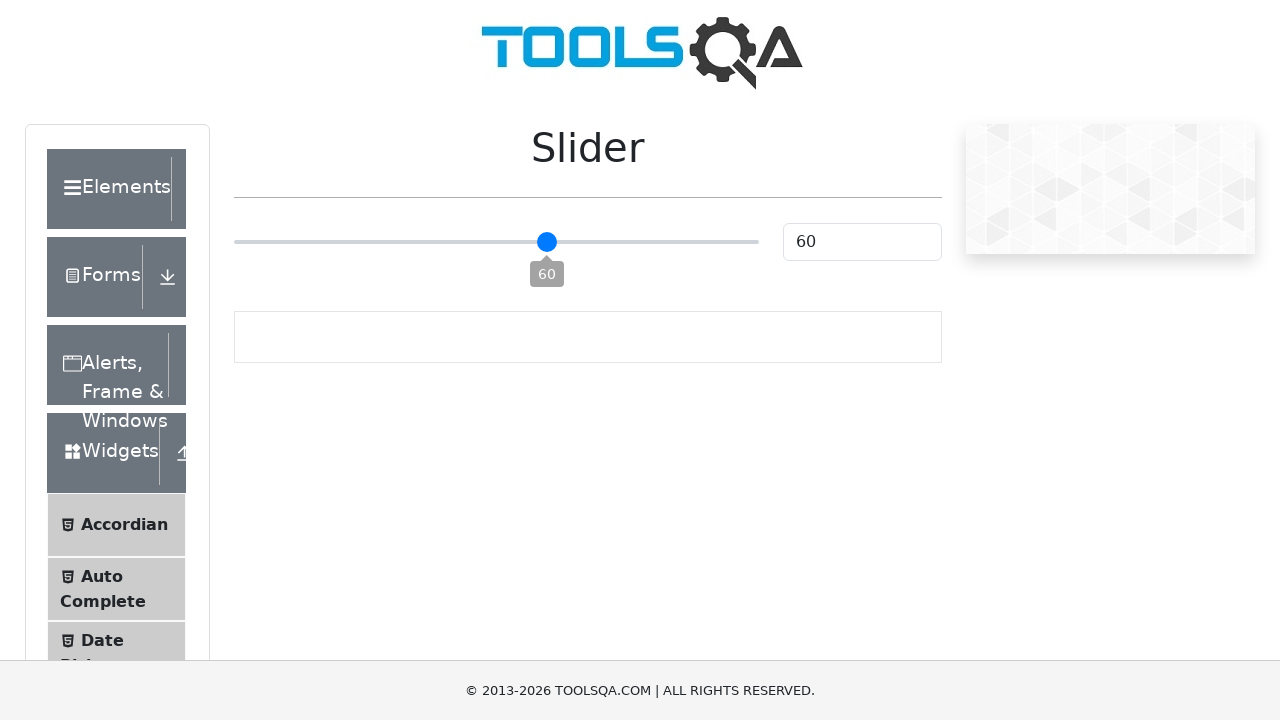

Retrieved final slider value: 60
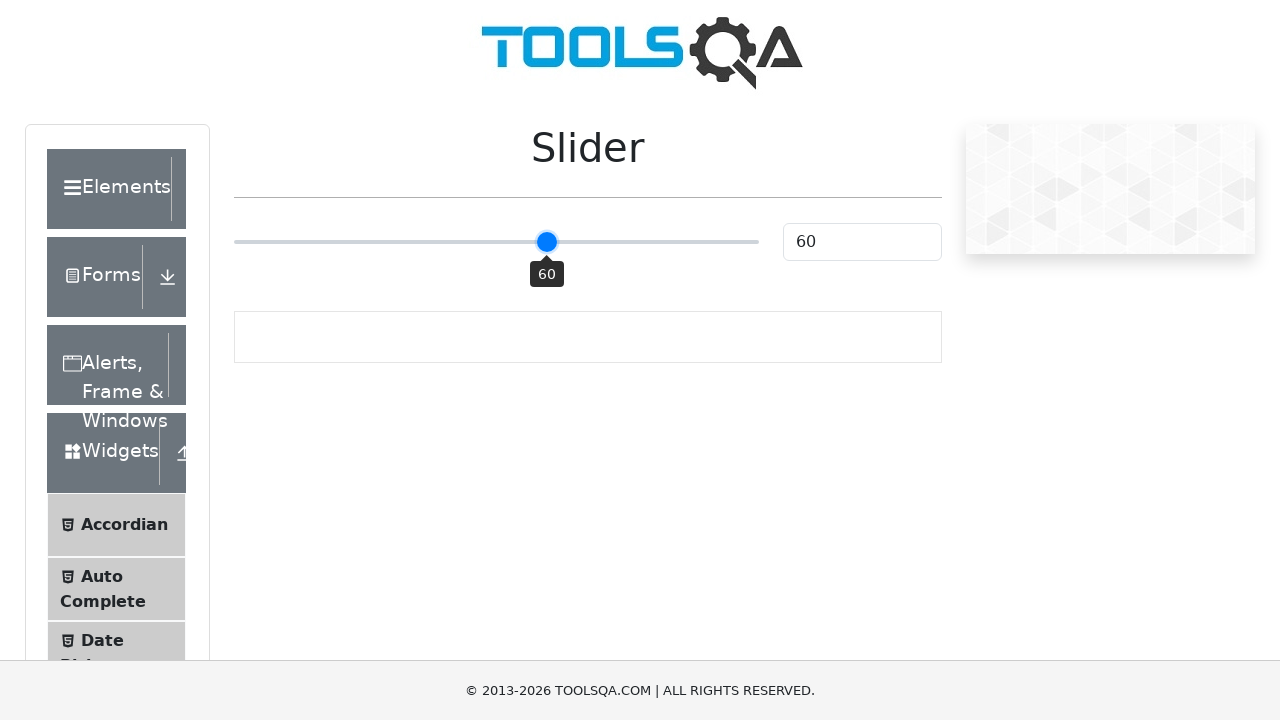

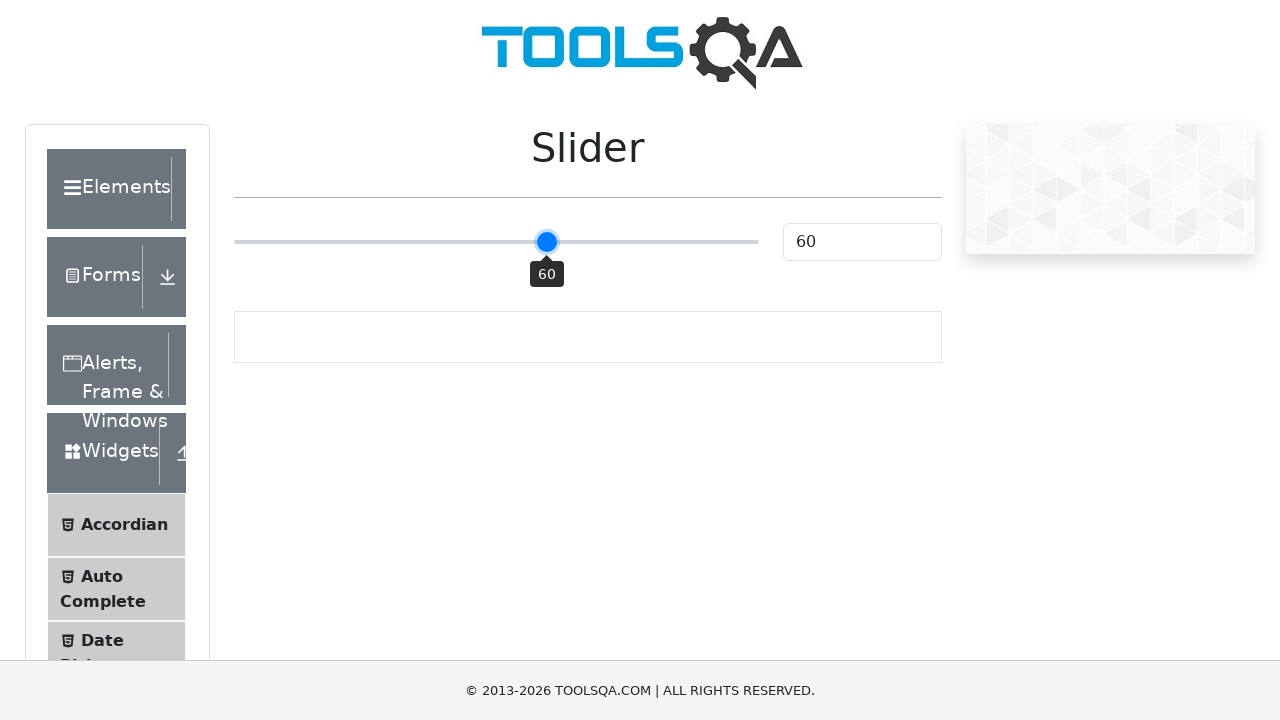